Tests hover functionality by moving the mouse over multiple image elements to reveal hidden user profile information.

Starting URL: https://the-internet.herokuapp.com/hovers

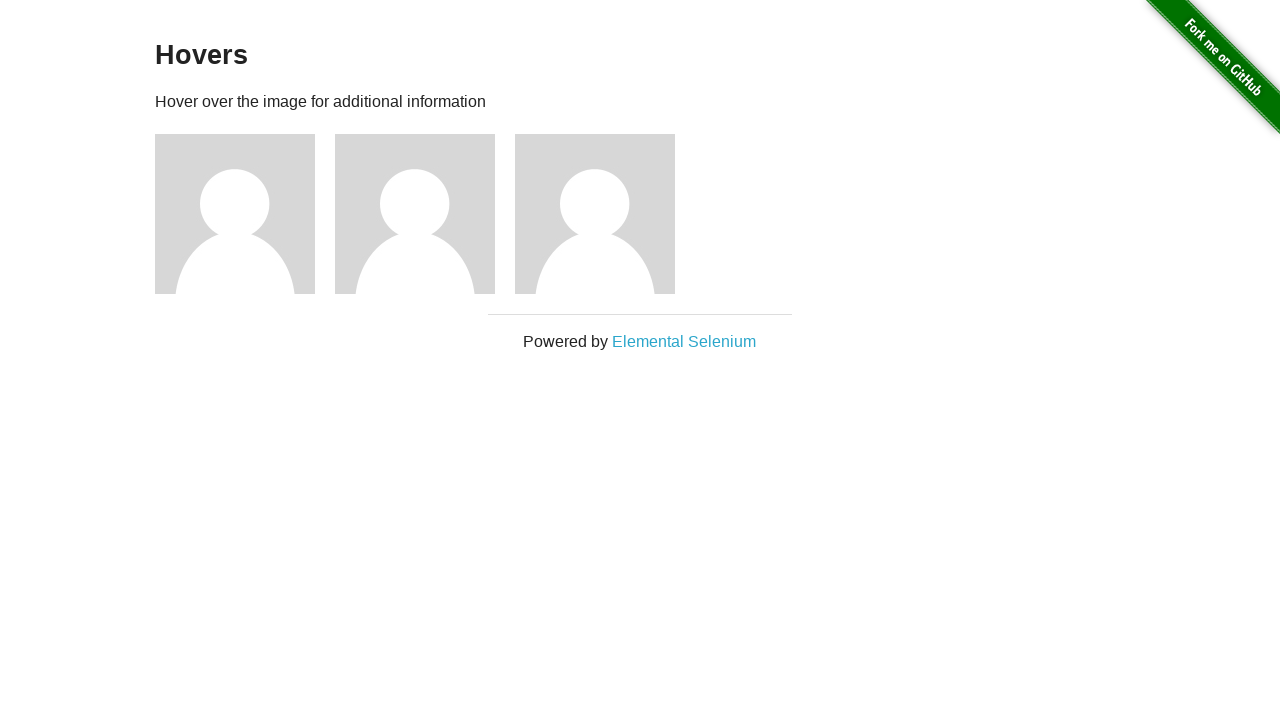

Navigated to hovers page
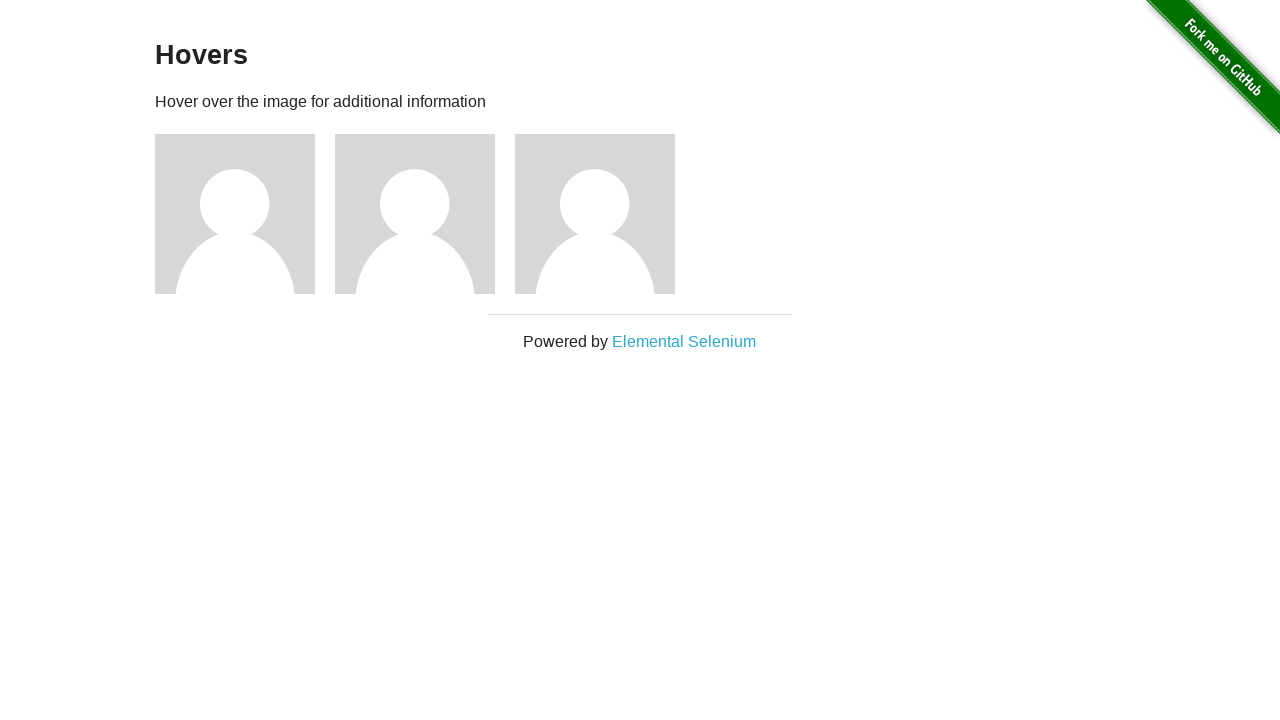

Located all image elements in content area
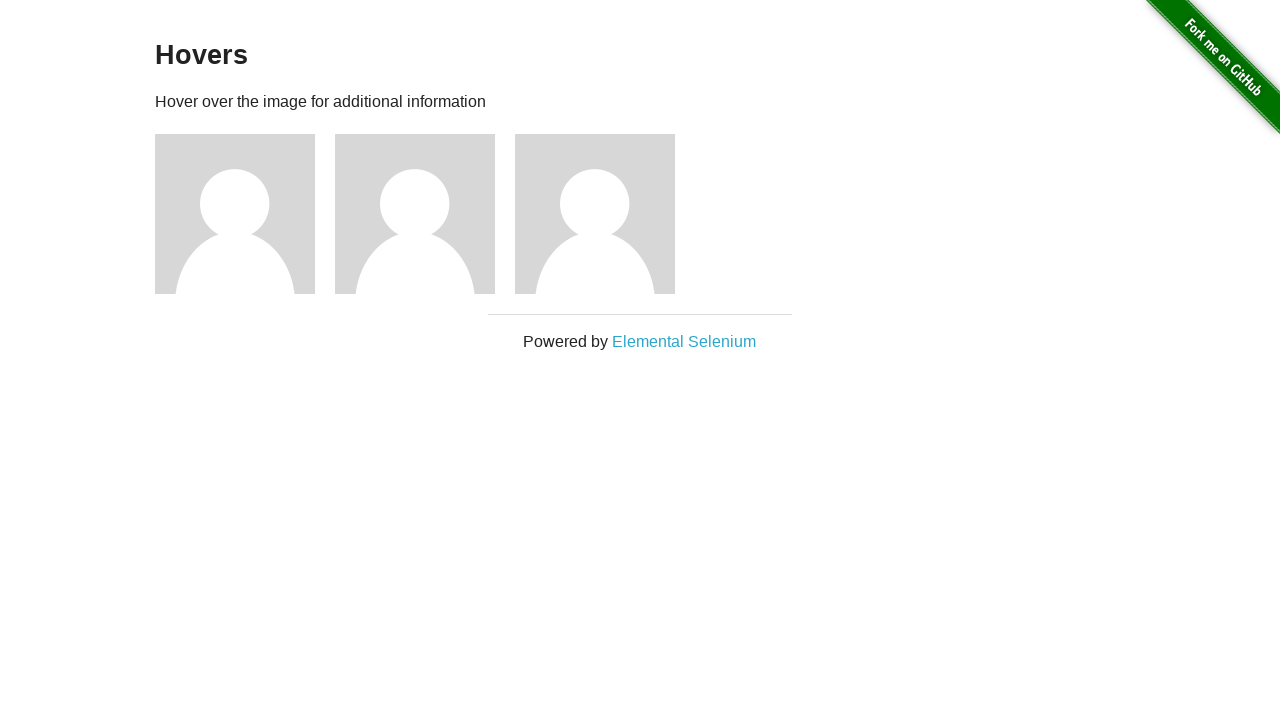

Found 3 image elements
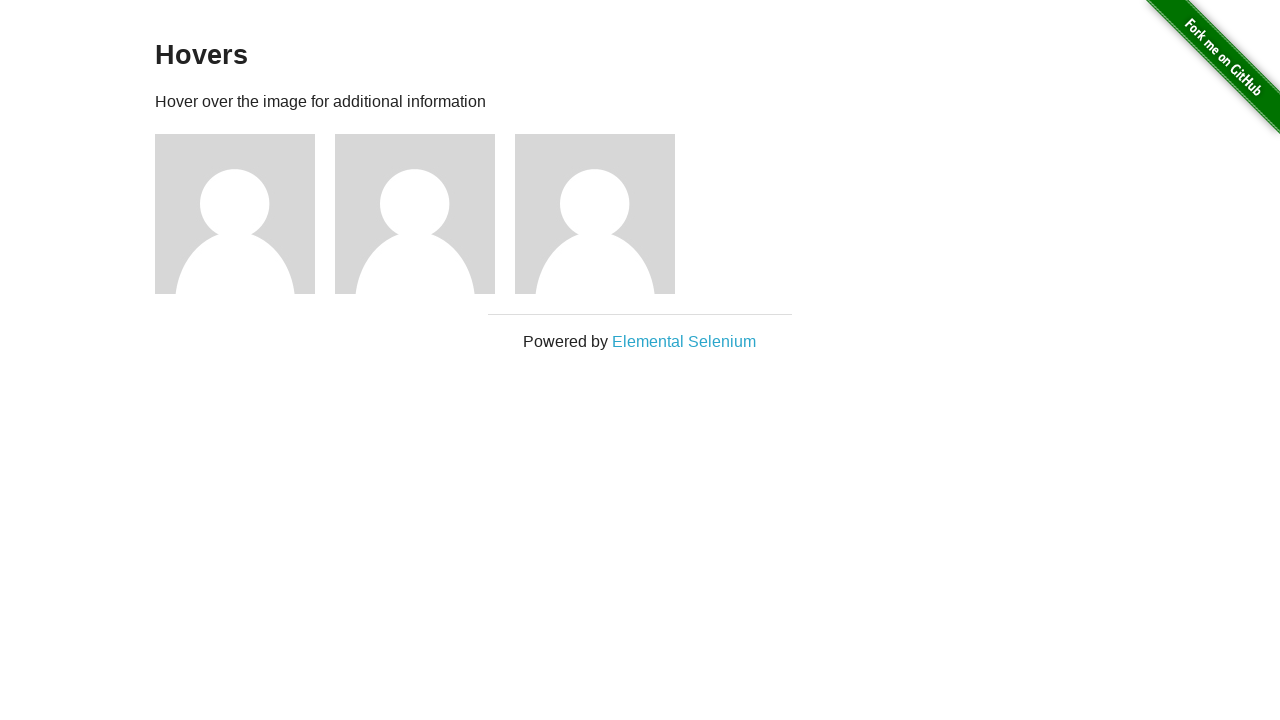

Hovered over image 1 to reveal user profile information at (235, 214) on xpath=//div[@id='content']//img >> nth=0
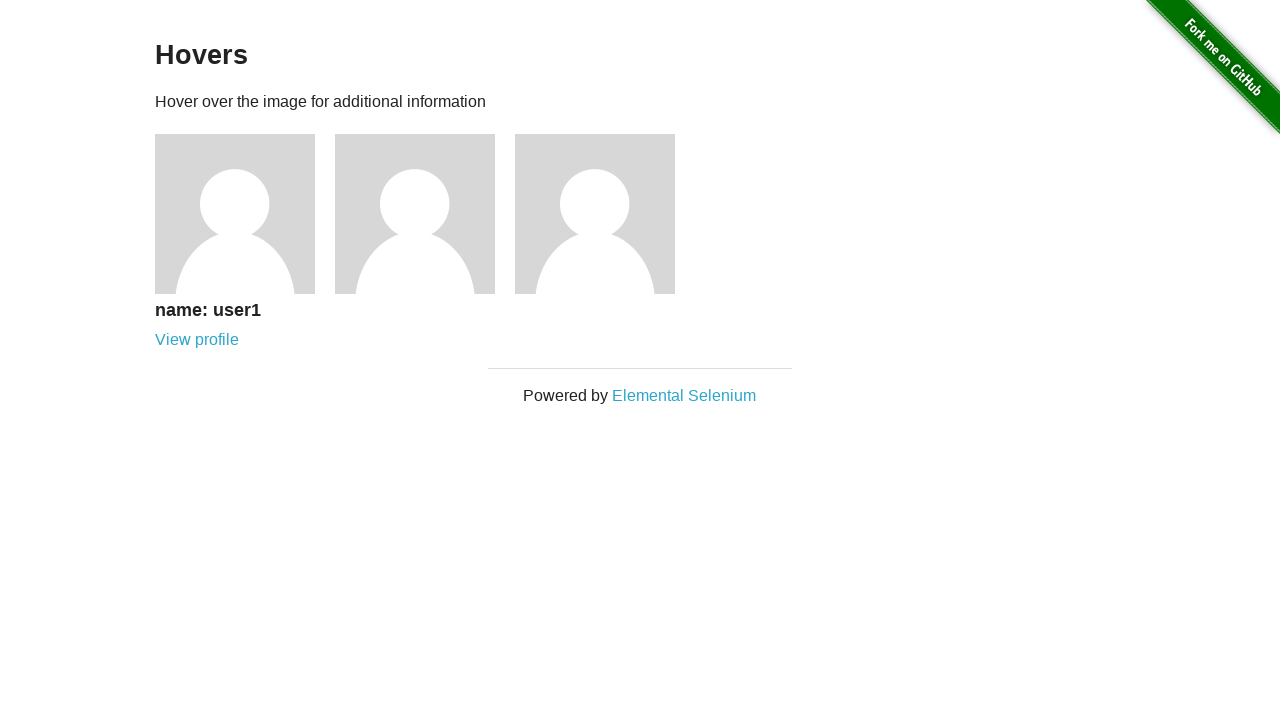

Waited 500ms for hover effect to display on image 1
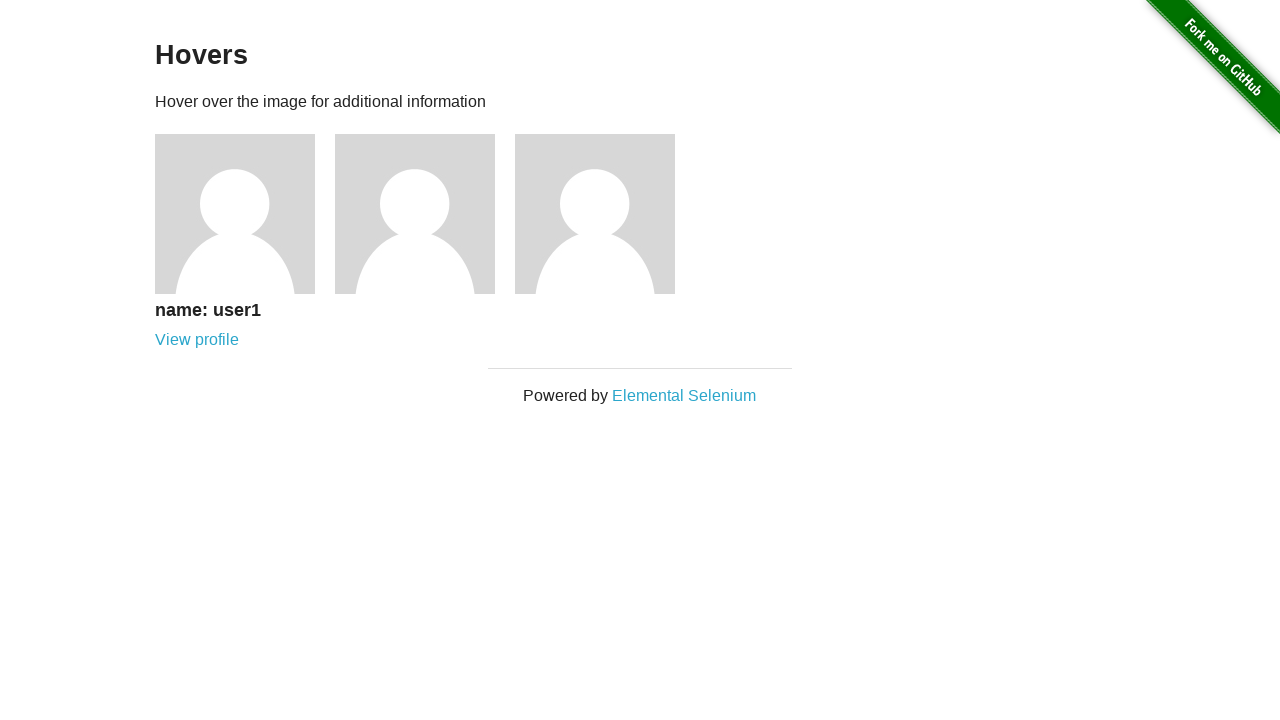

Hovered over image 2 to reveal user profile information at (415, 214) on xpath=//div[@id='content']//img >> nth=1
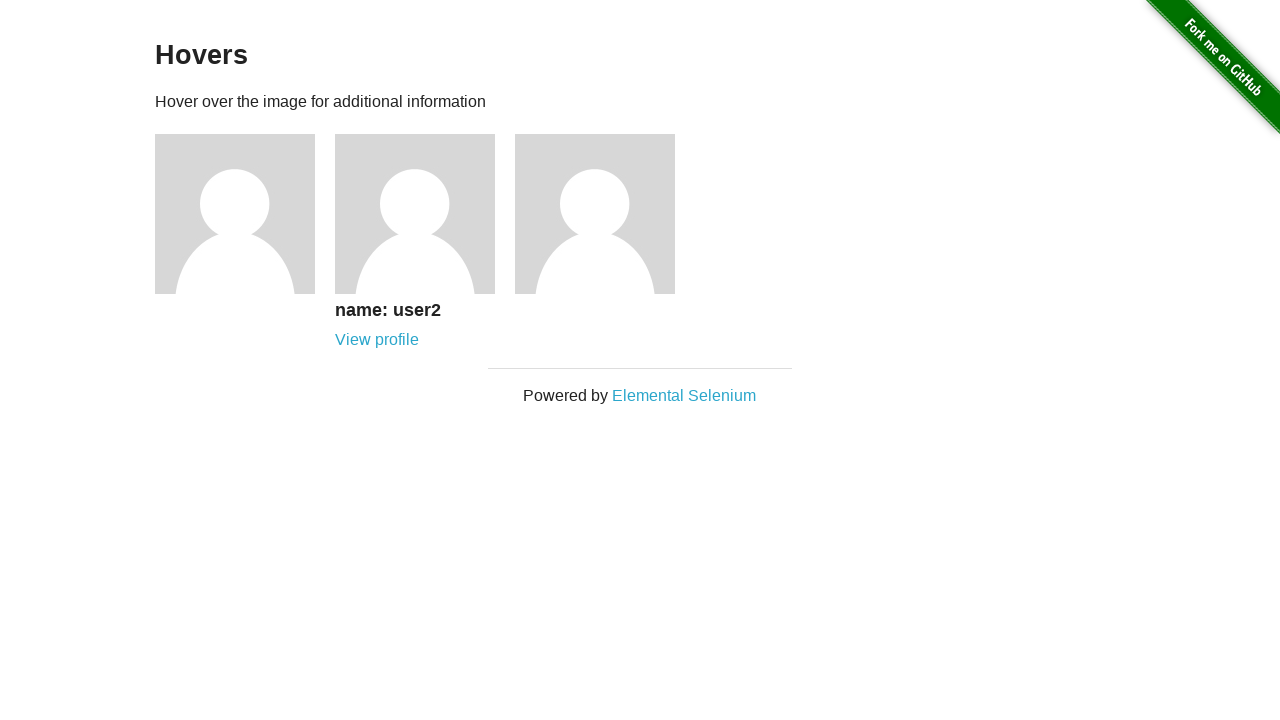

Waited 500ms for hover effect to display on image 2
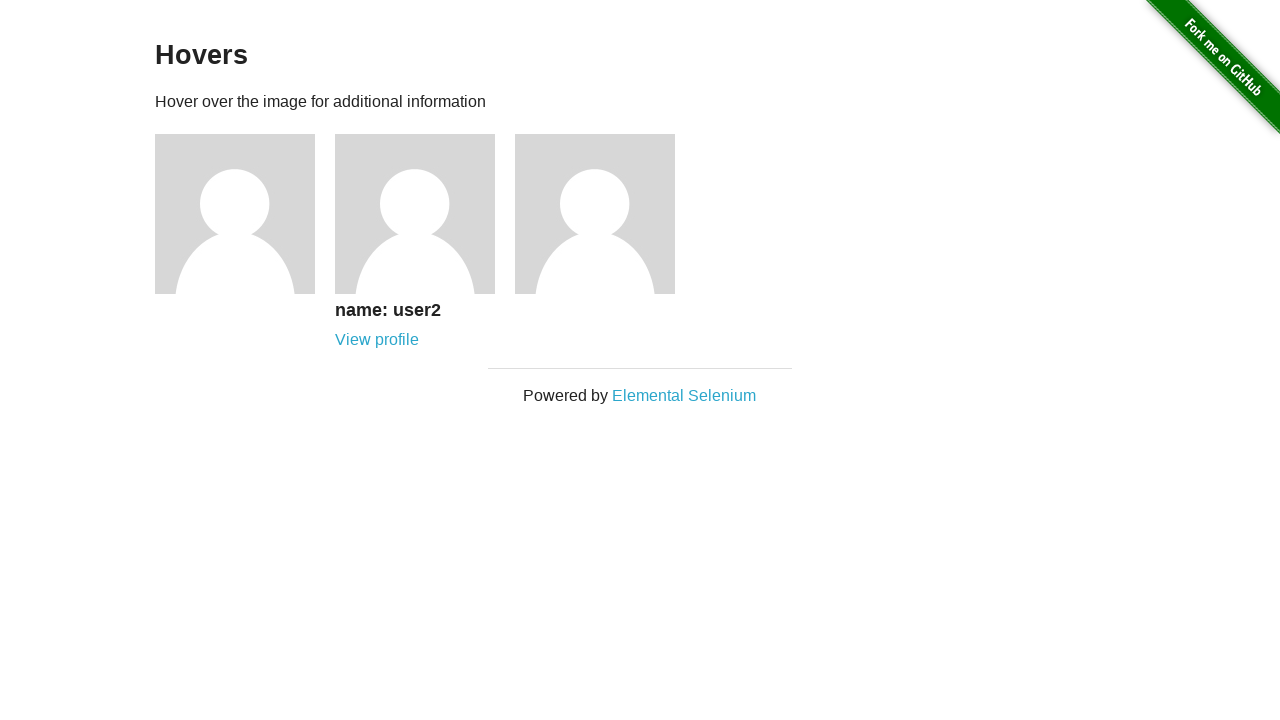

Hovered over image 3 to reveal user profile information at (595, 214) on xpath=//div[@id='content']//img >> nth=2
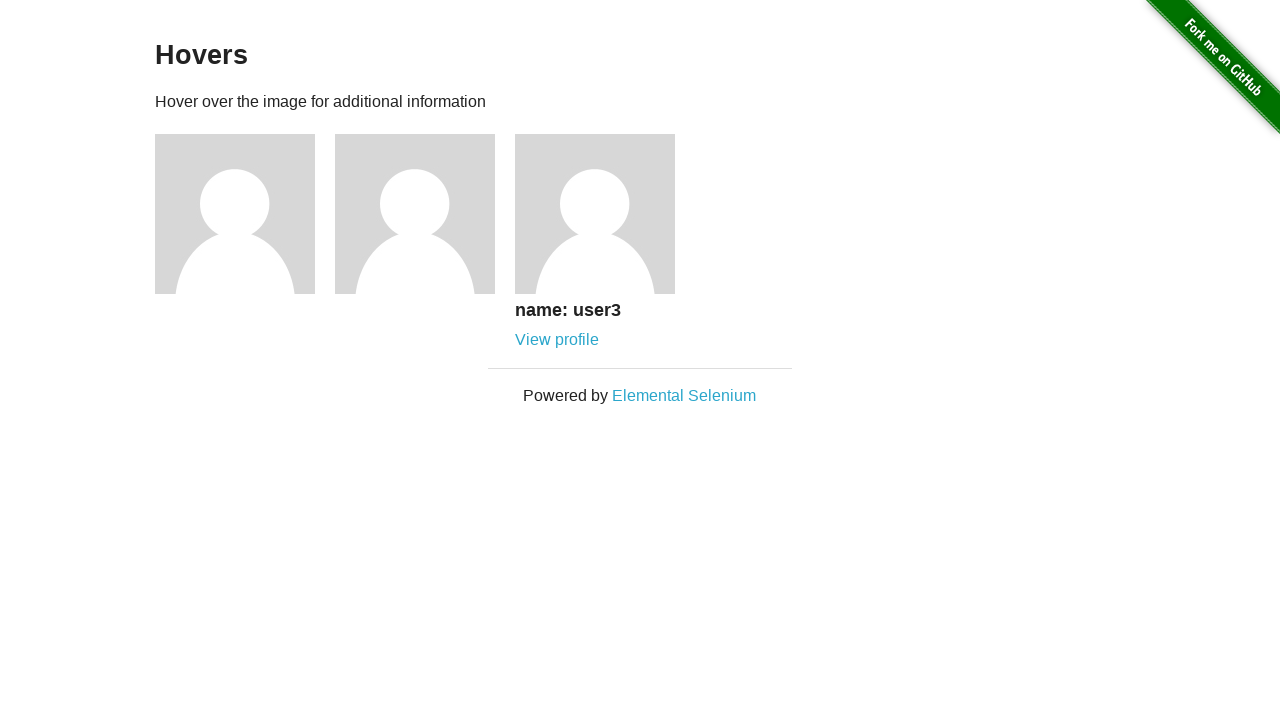

Waited 500ms for hover effect to display on image 3
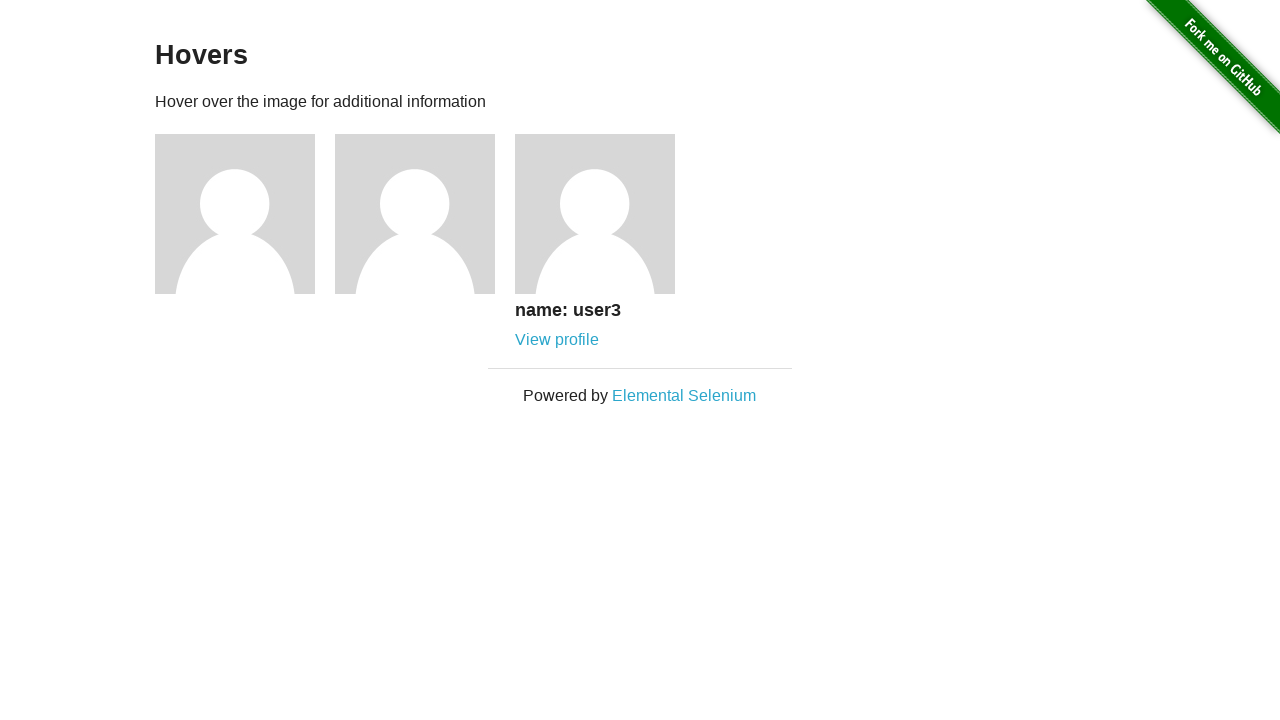

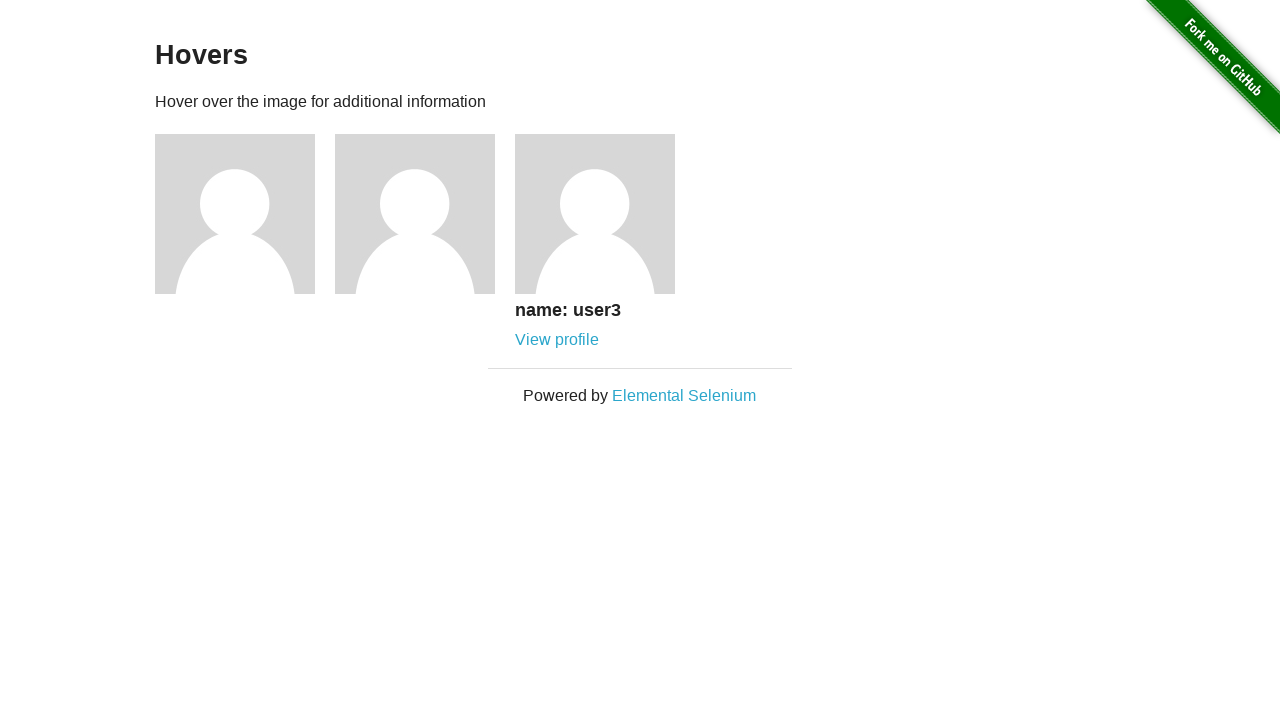